Tests that the Nome input field accepts a very long string (1000 characters)

Starting URL: https://tc-1-final-parte1.vercel.app/

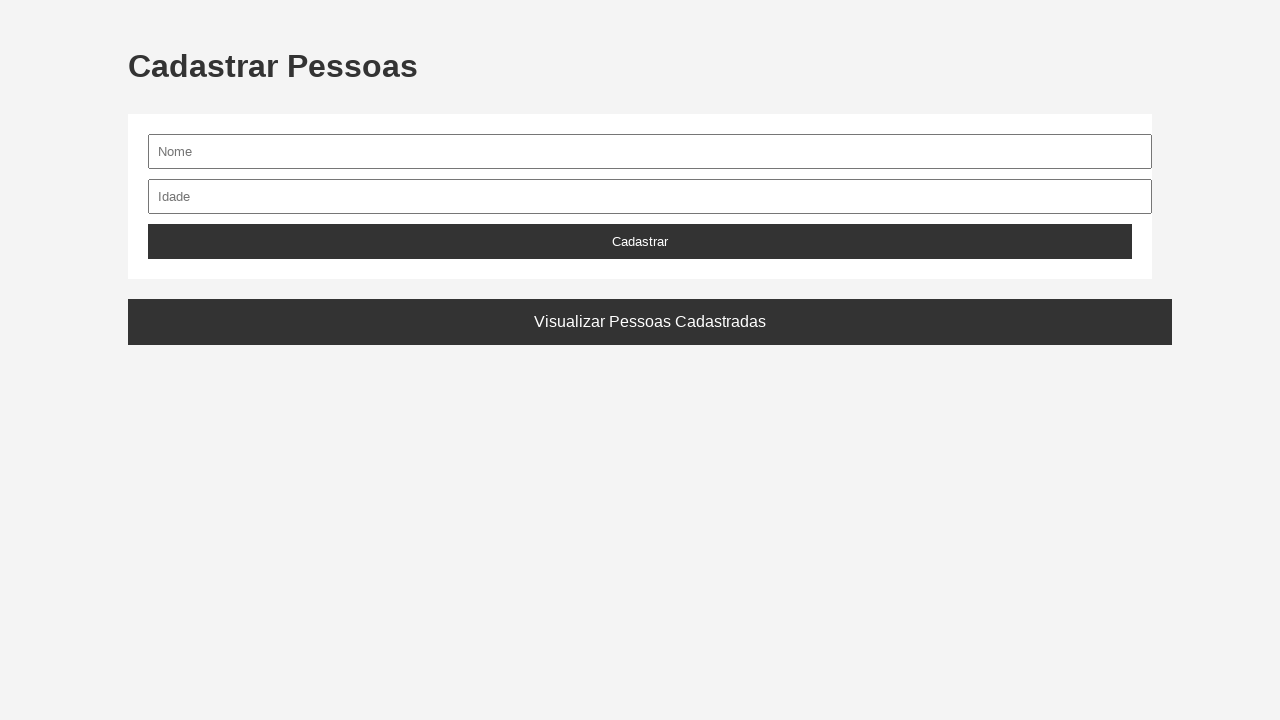

Waited for Nome input field to be visible
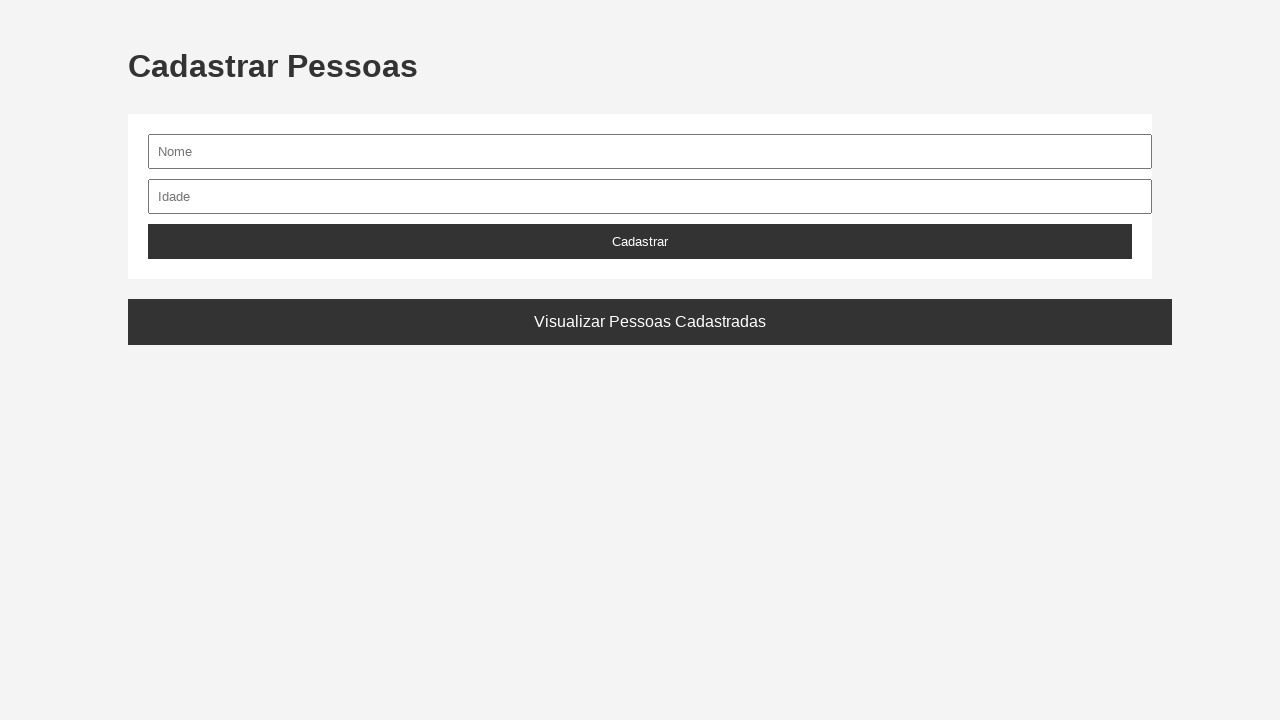

Filled Nome field with 1000-character string on #nome
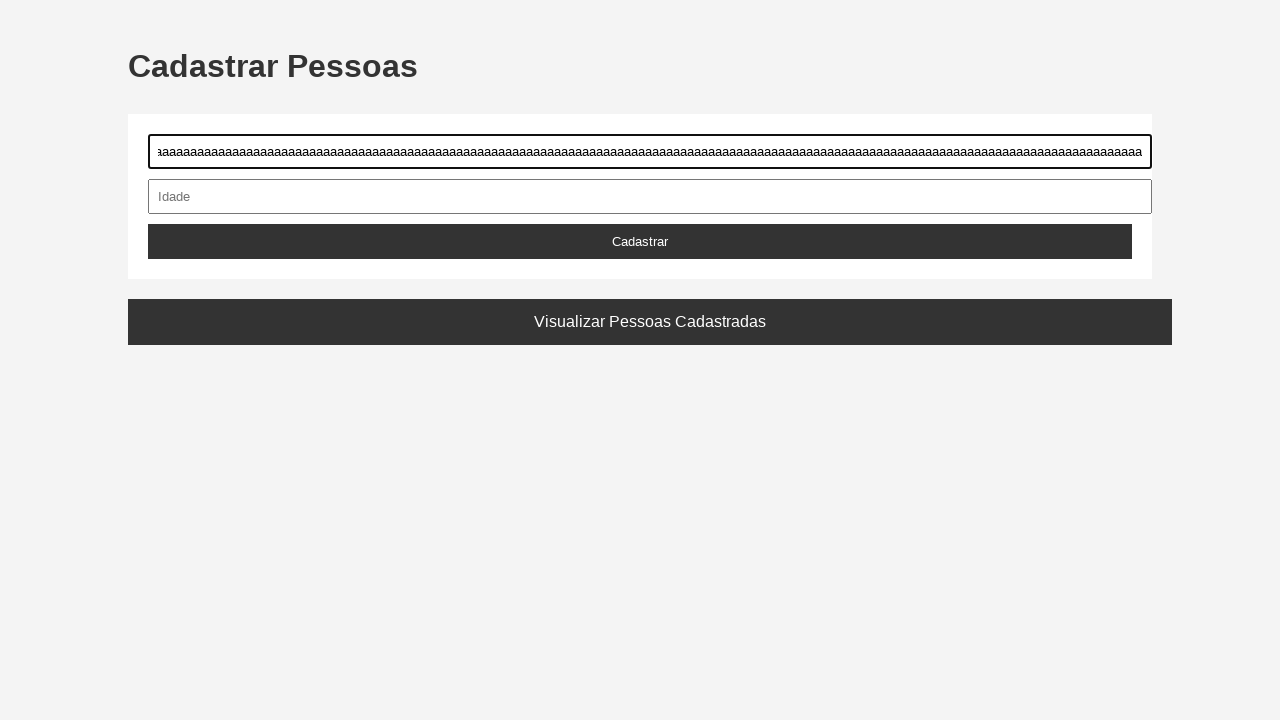

Verified that Nome field contains the expected 1000-character value
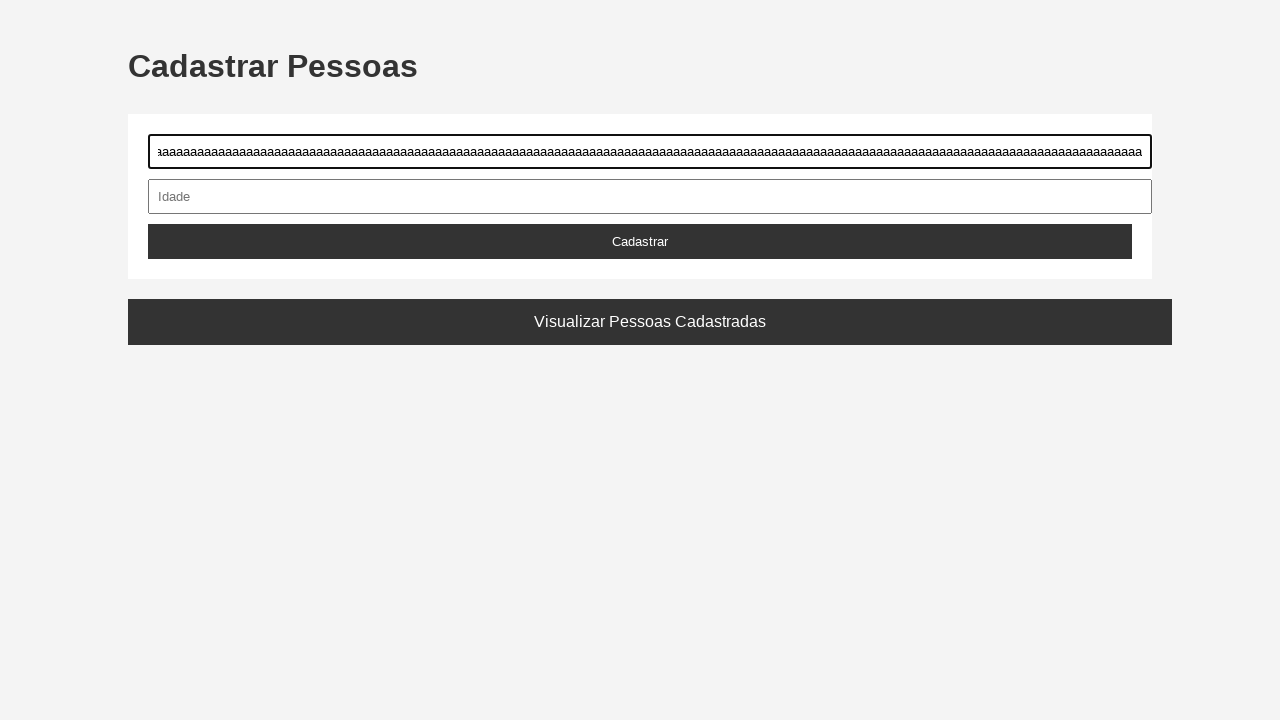

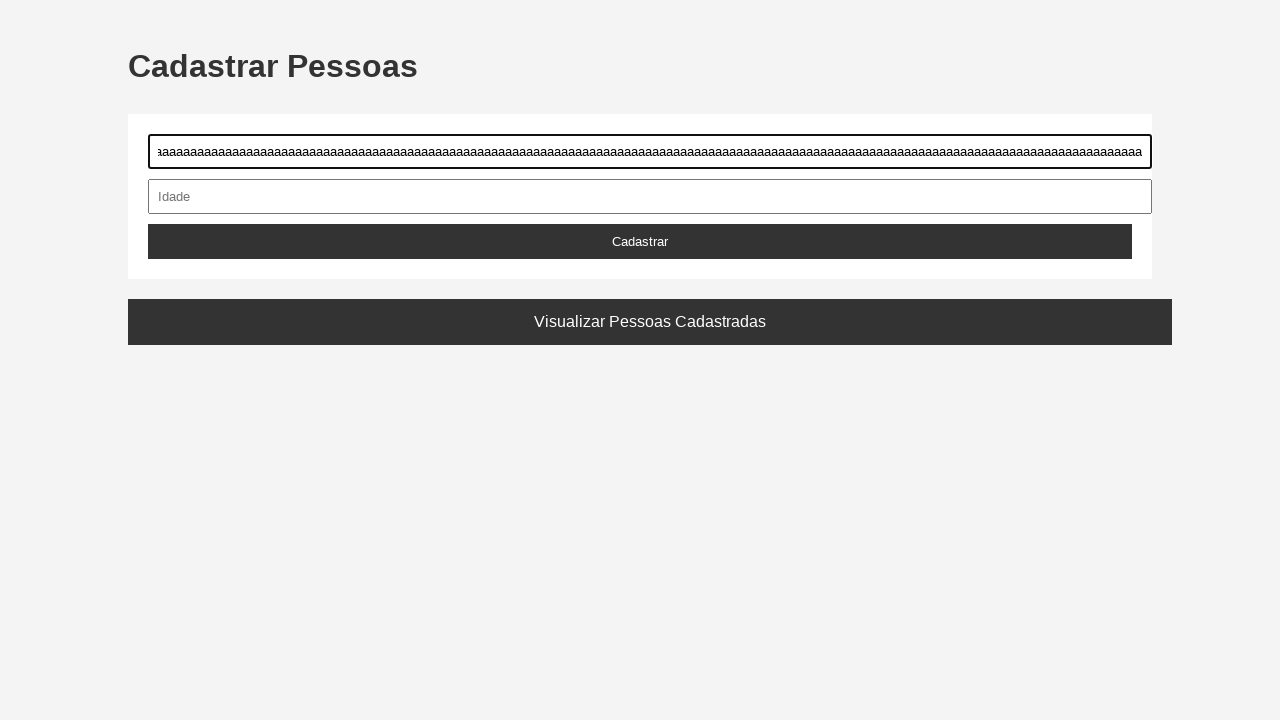